Tests window handling functionality by navigating to Multiple Windows page, clicking to open a new window, switching between parent and child windows, and verifying content in each window.

Starting URL: https://the-internet.herokuapp.com/

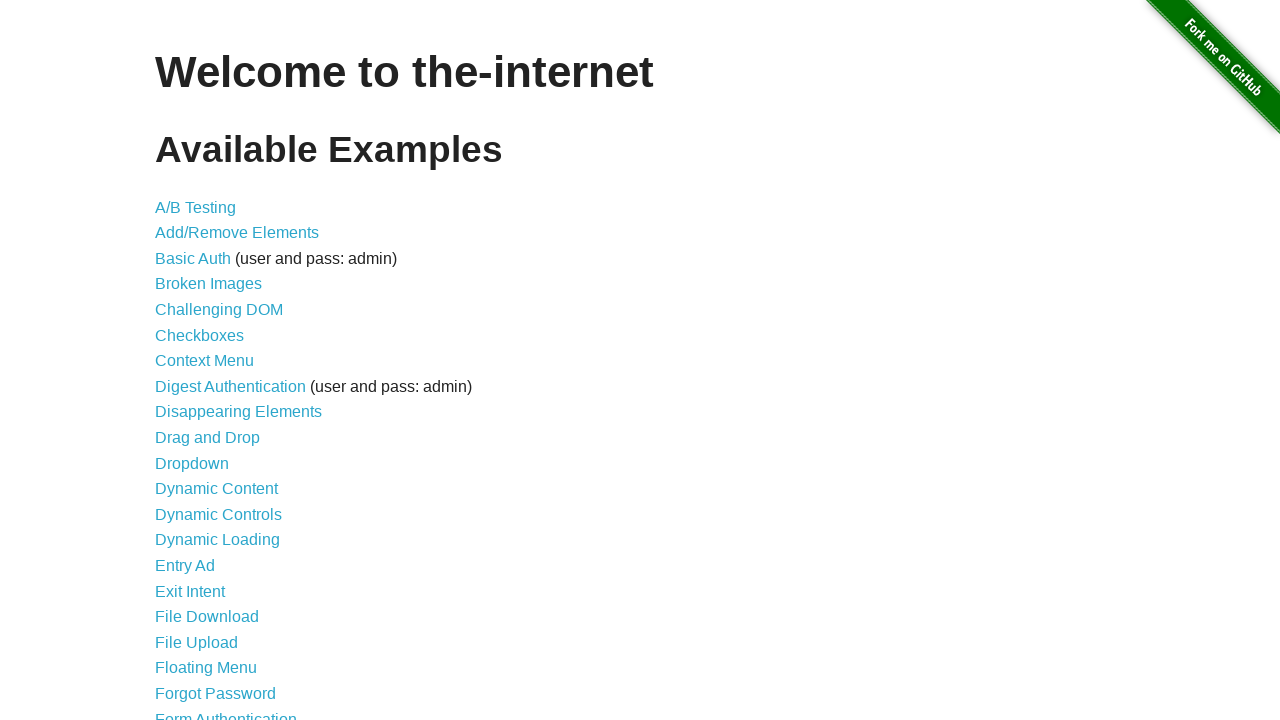

Clicked on Multiple Windows link at (218, 369) on text=Multiple Windows
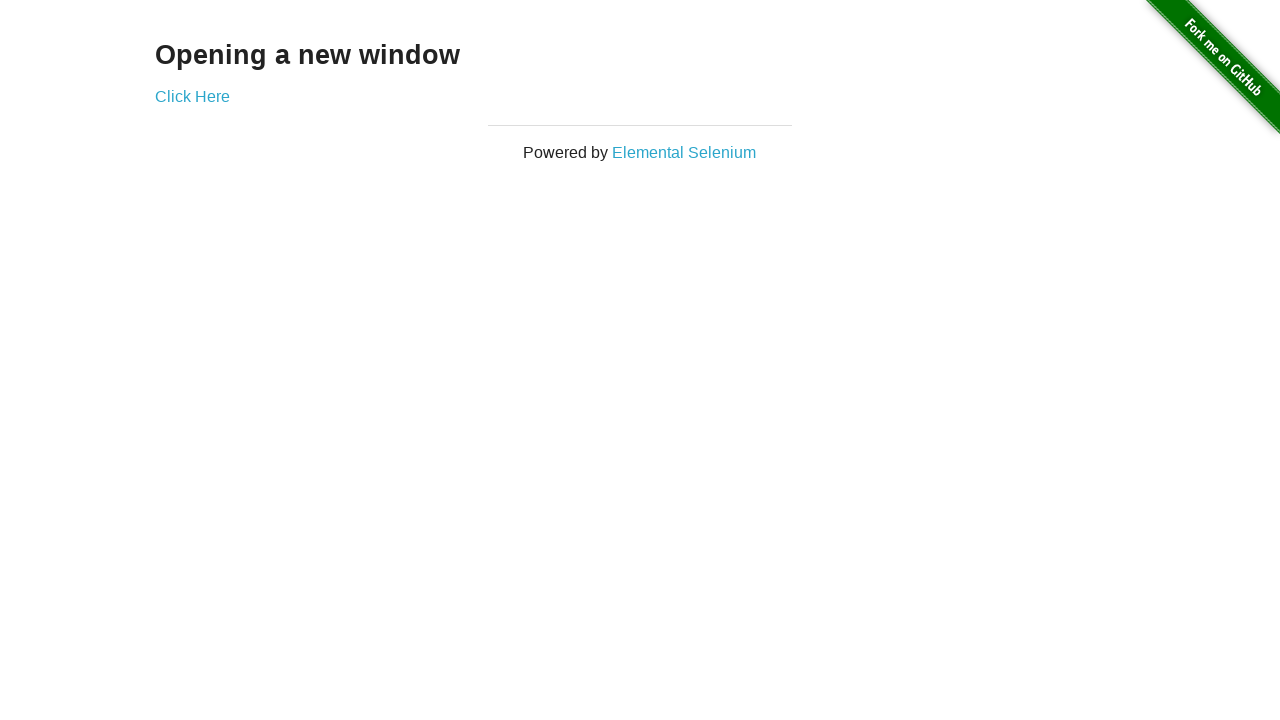

Clicked link to open new window at (192, 96) on a[href*='windows']
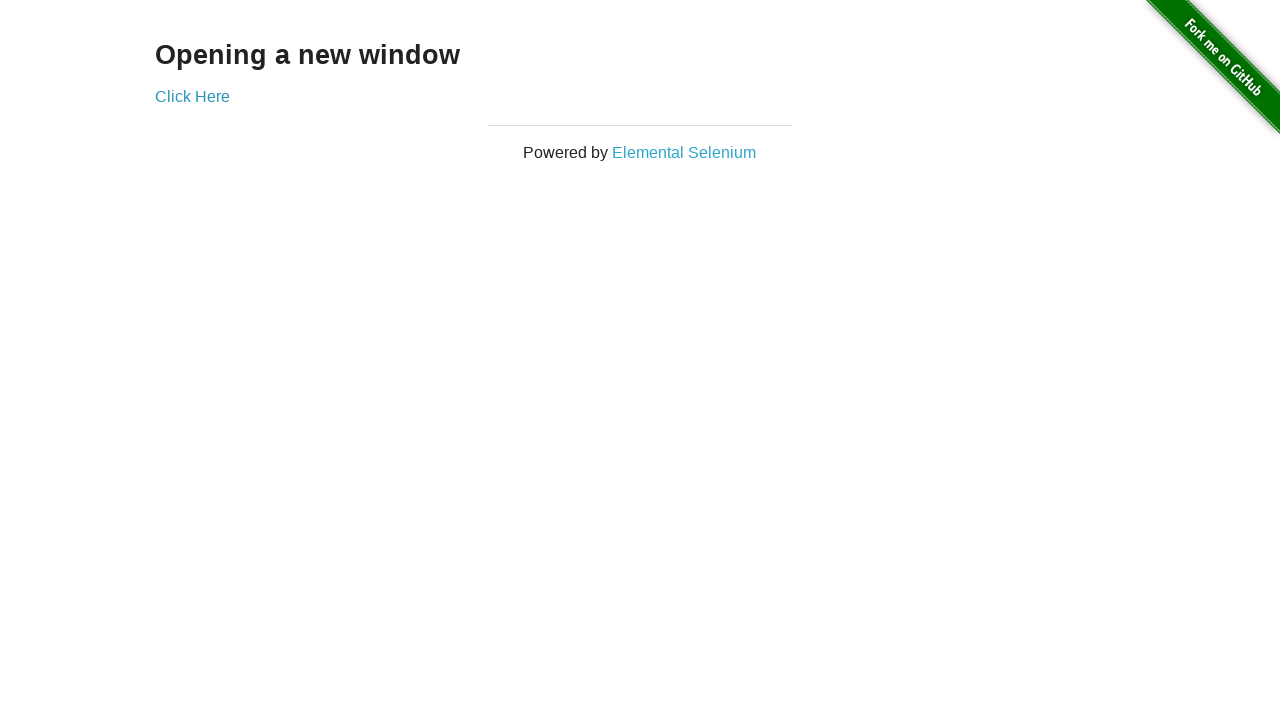

Obtained new child window page object
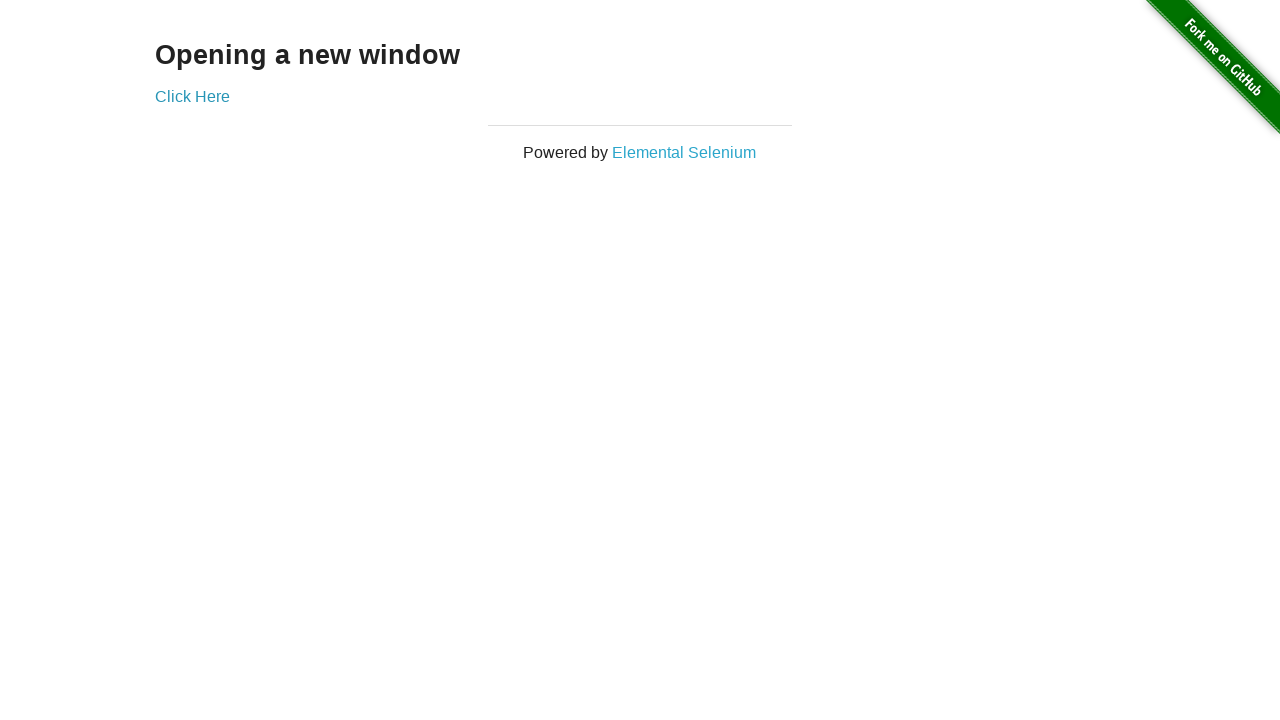

Child window page loaded
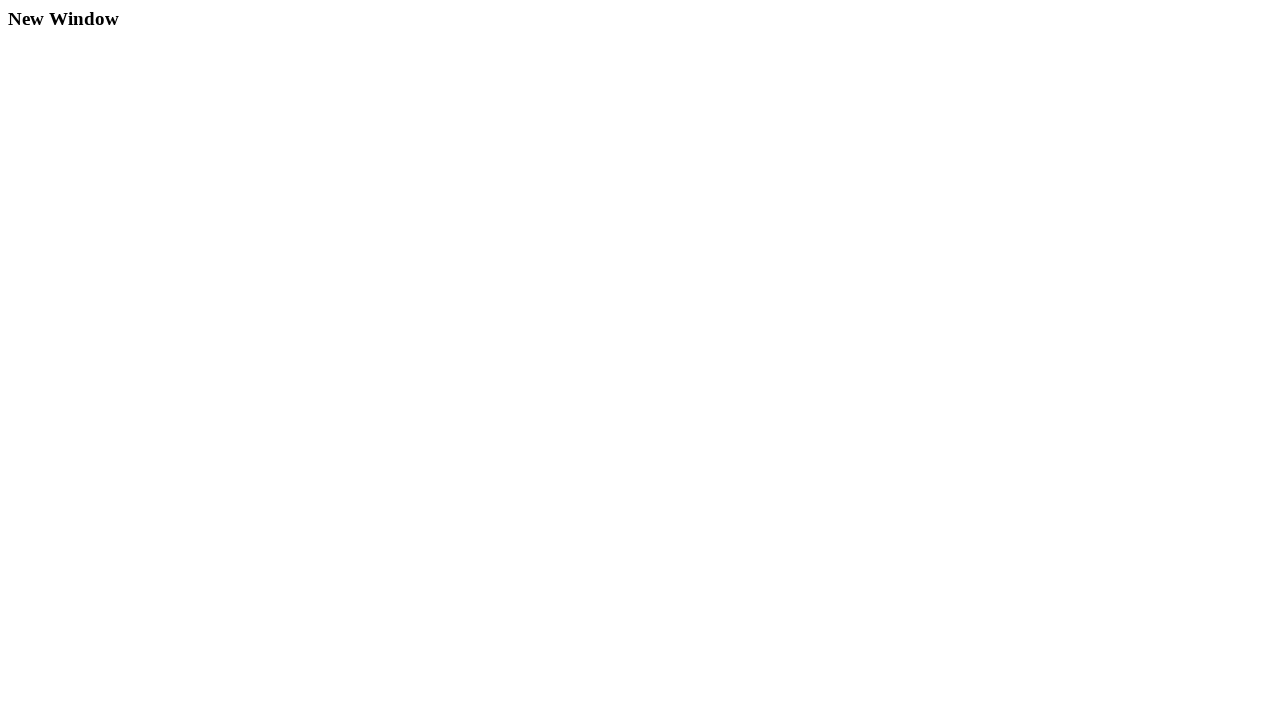

Retrieved child window heading: New Window
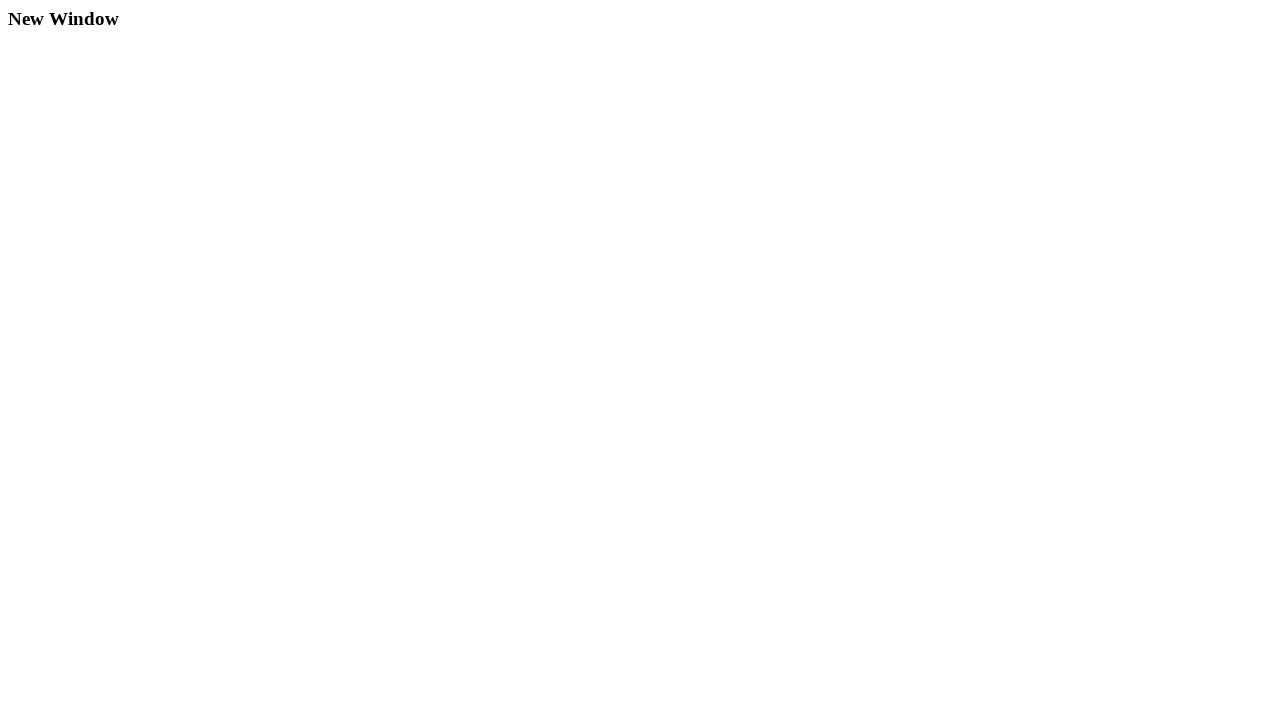

Retrieved parent window heading: Opening a new window
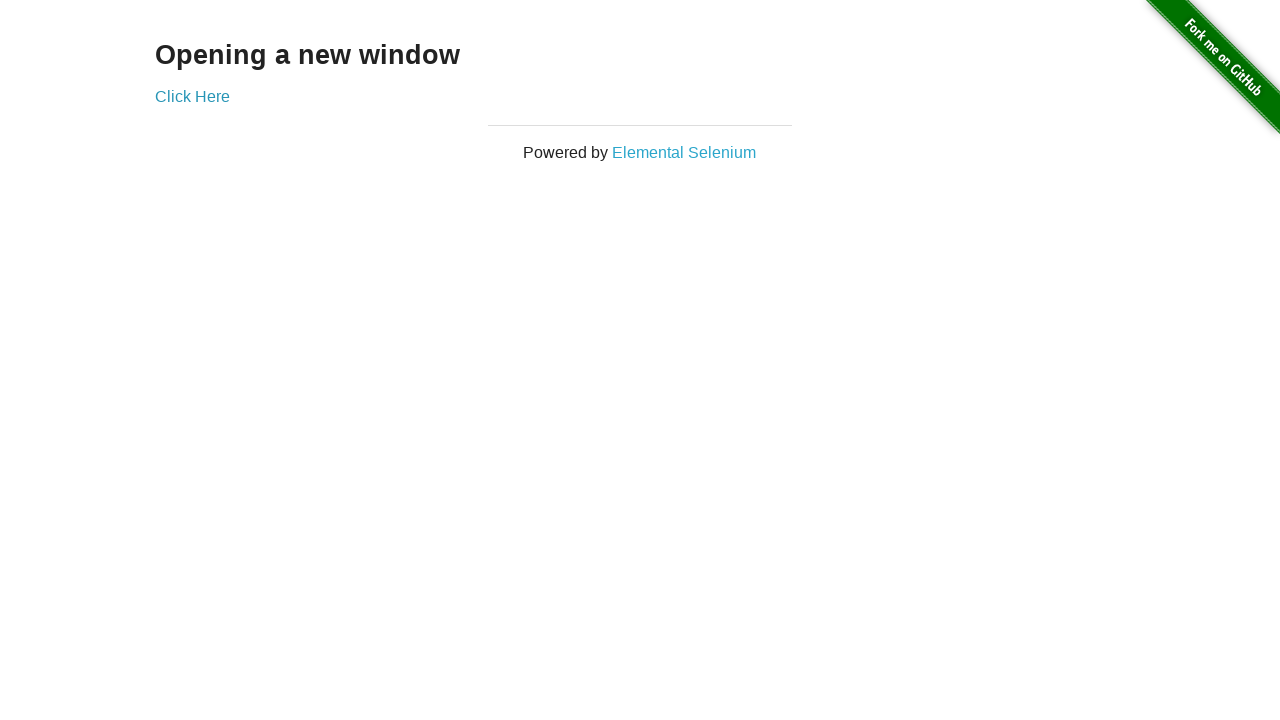

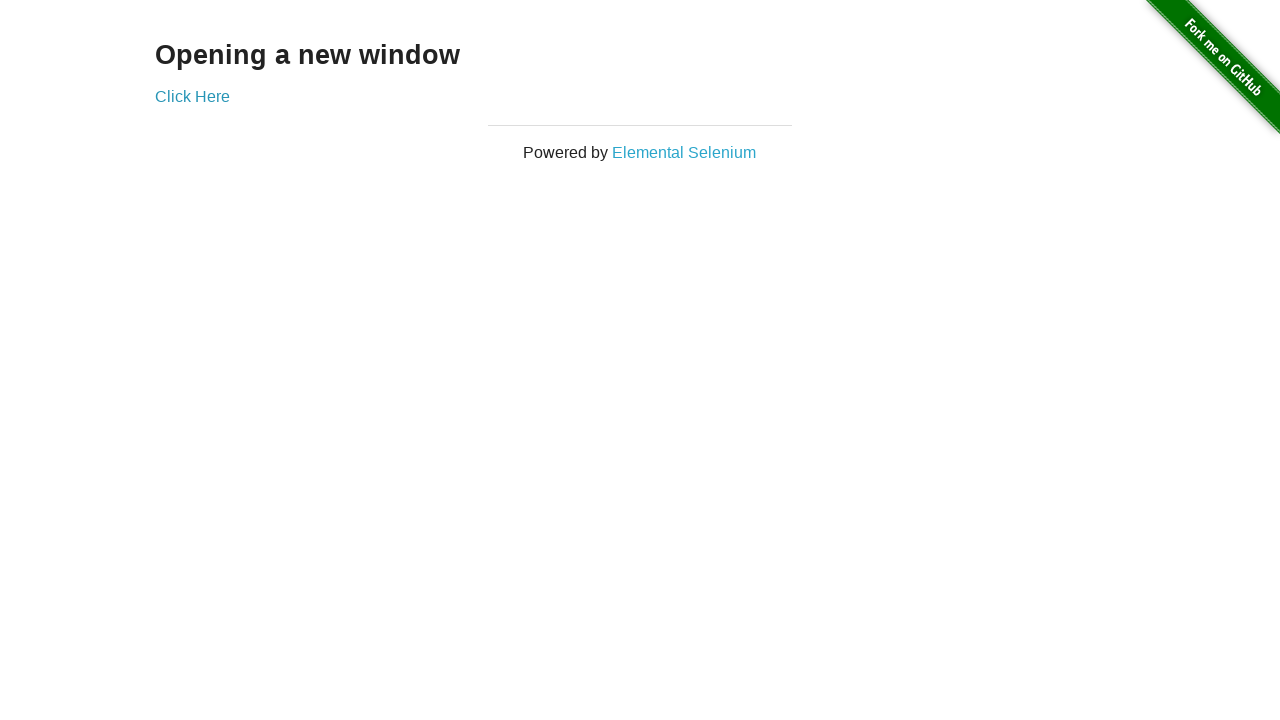